Tests Douban group search functionality by entering a search query for hostel job postings and navigating to the first search result.

Starting URL: https://www.douban.com/group/explore

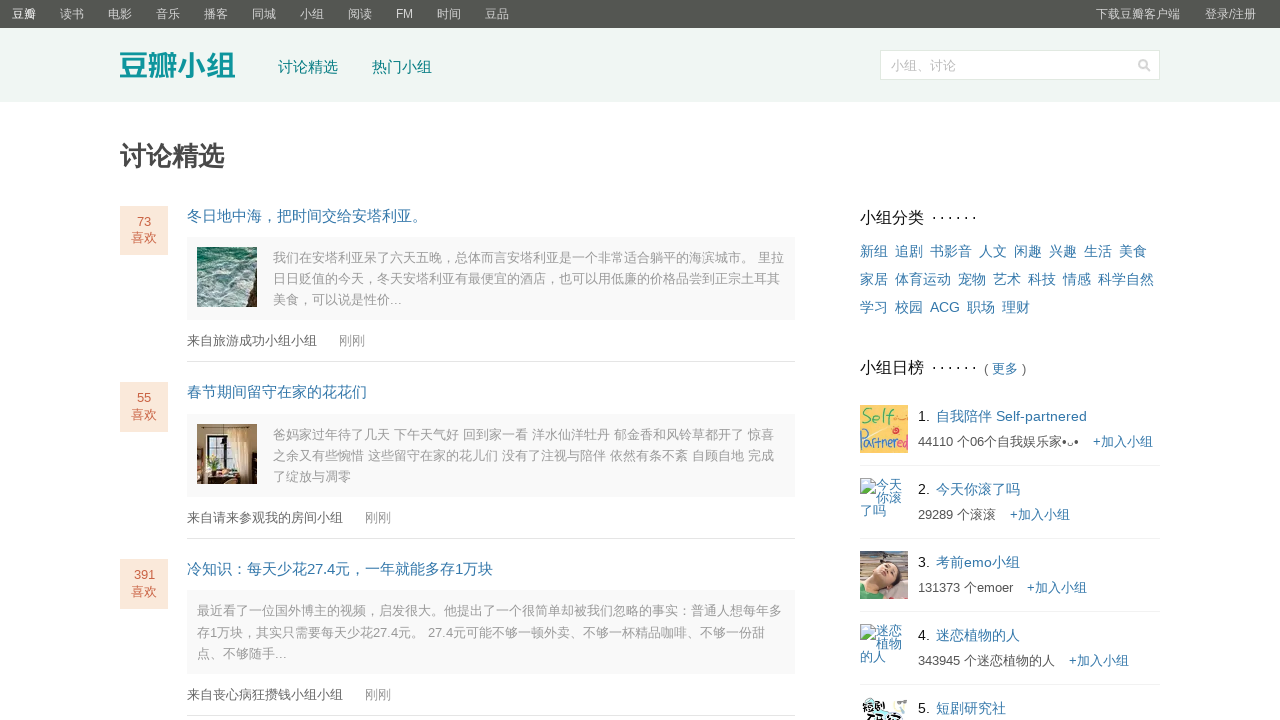

Clicked on search input field at (1007, 65) on #inp-query
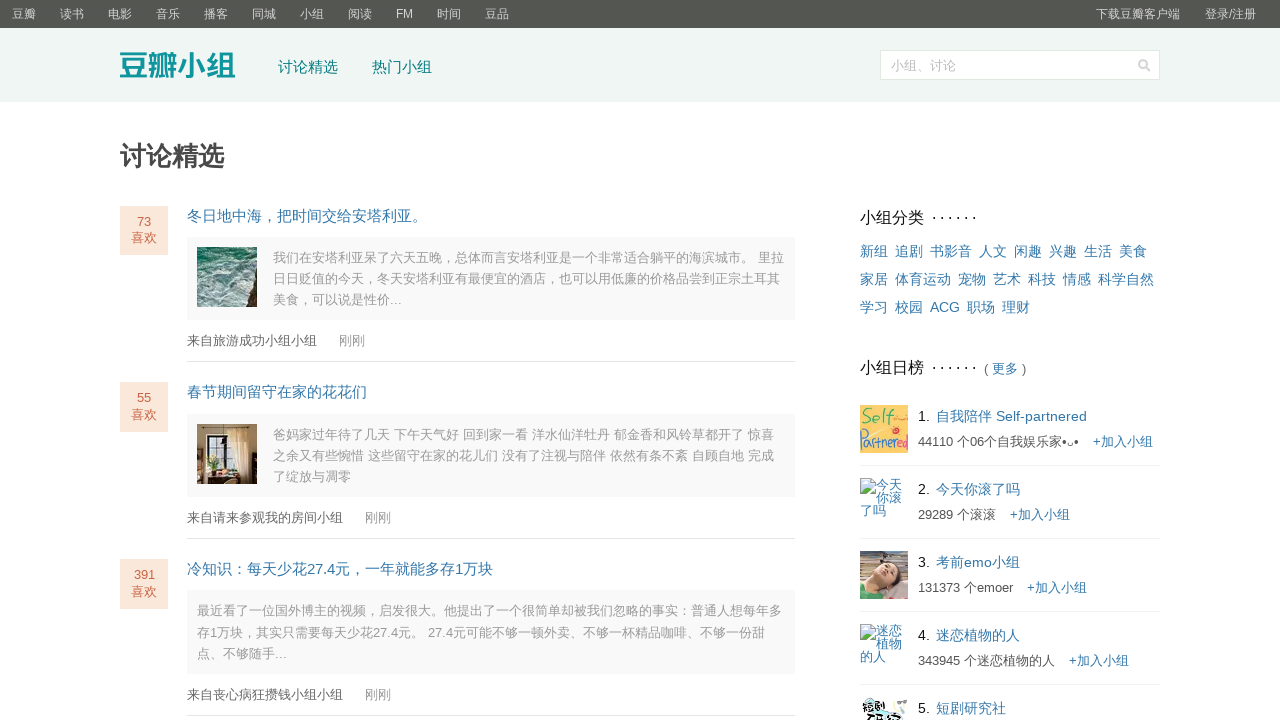

Entered search query '青旅客栈求职招聘' for hostel job postings on #inp-query
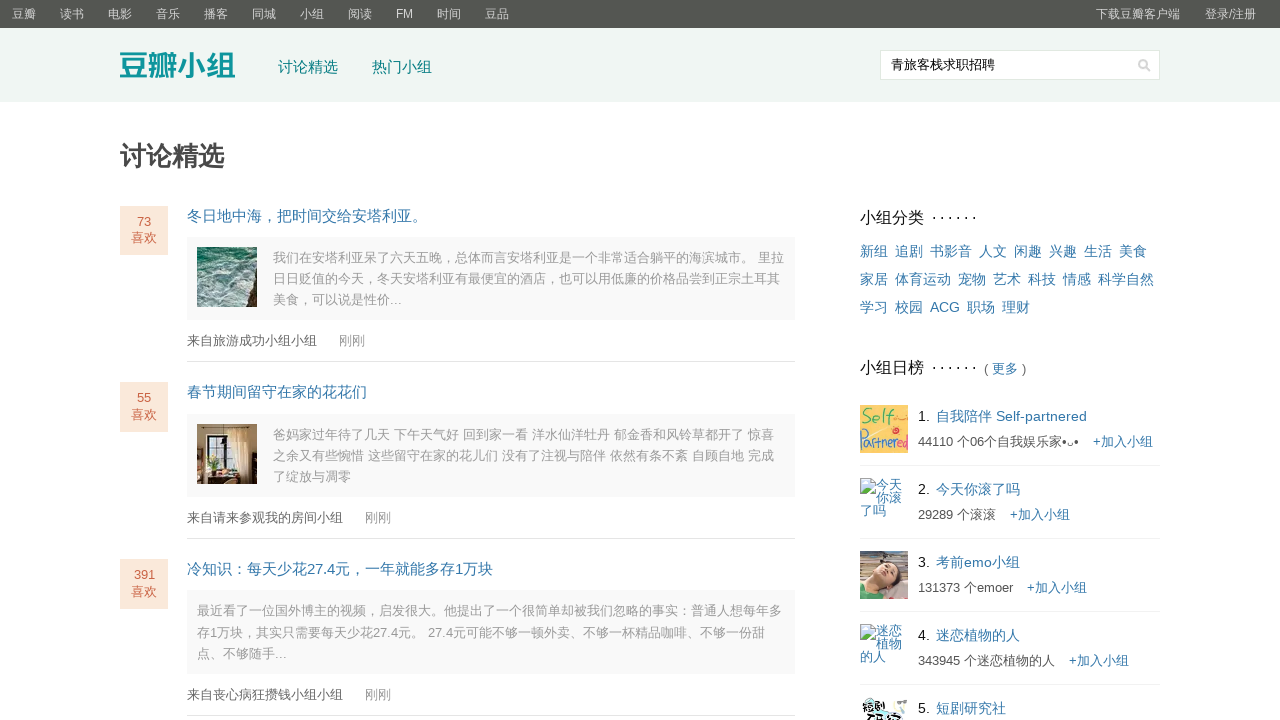

Clicked search submit button at (1144, 65) on .inp-btn
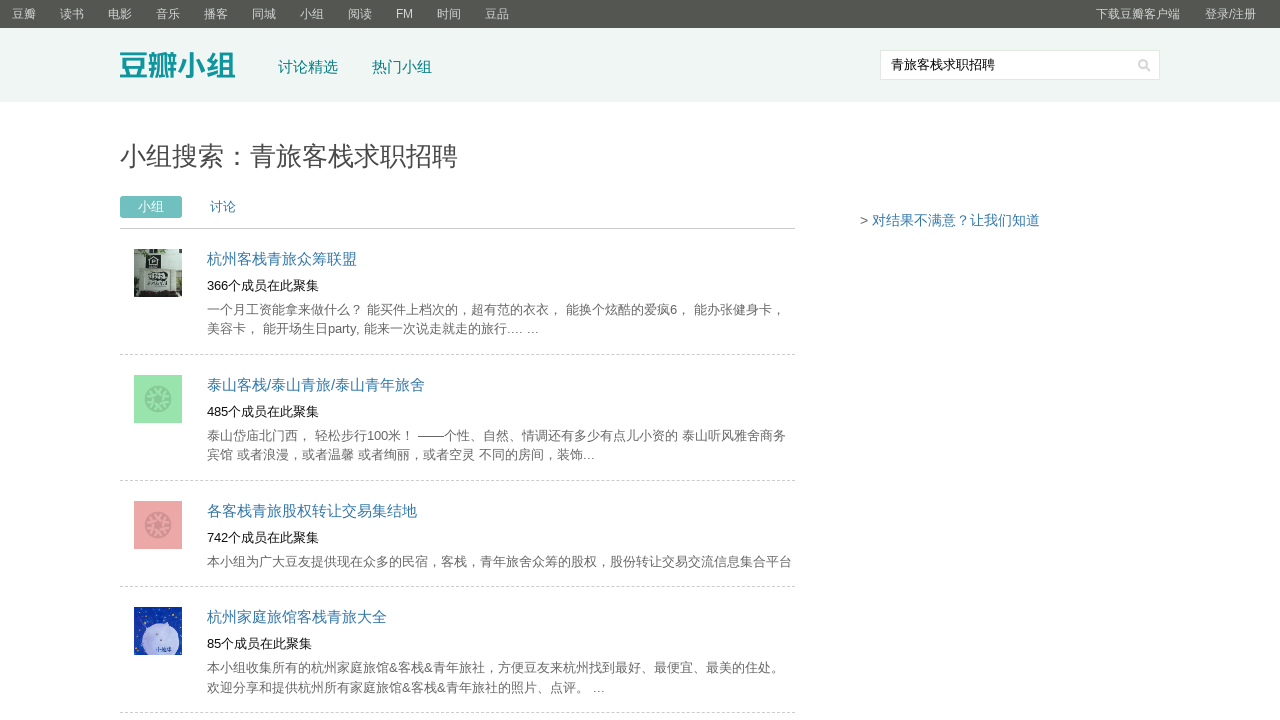

Waited for search results to load
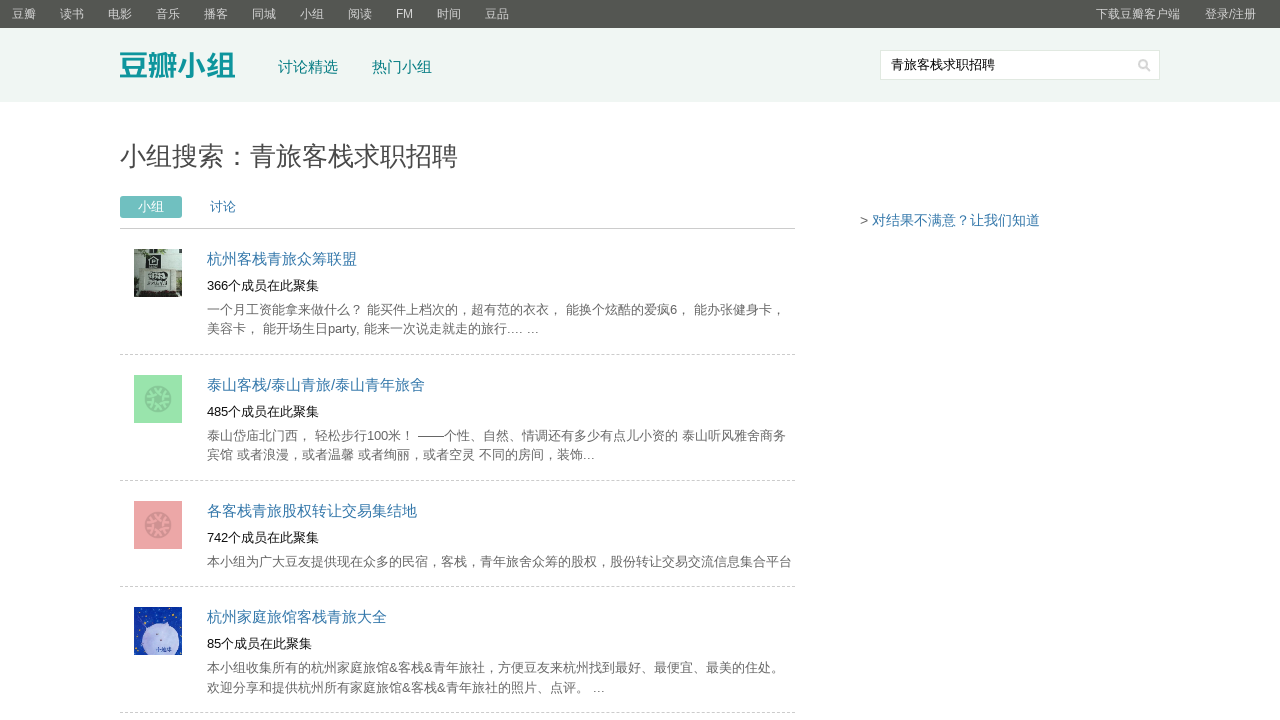

Clicked on the first search result at (282, 258) on xpath=/html/body/div[3]/div/div/div/div[2]/div/div[2]/div/h3/a
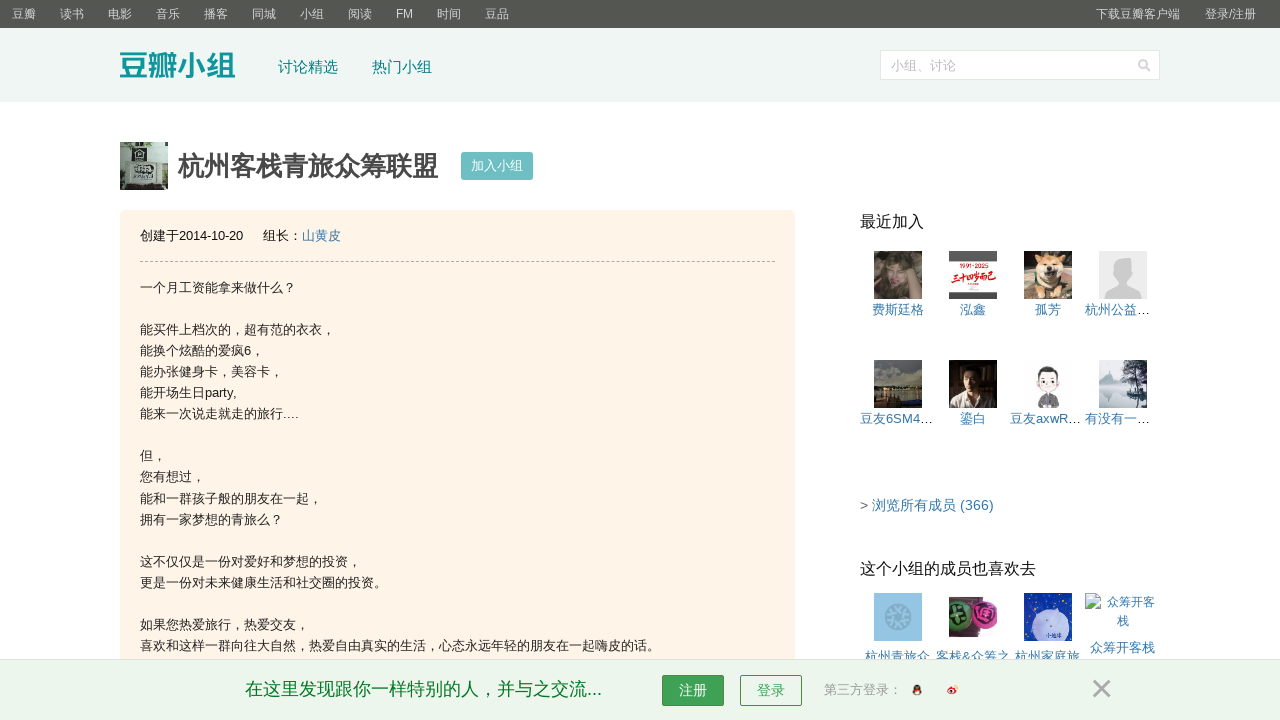

Group page loaded successfully
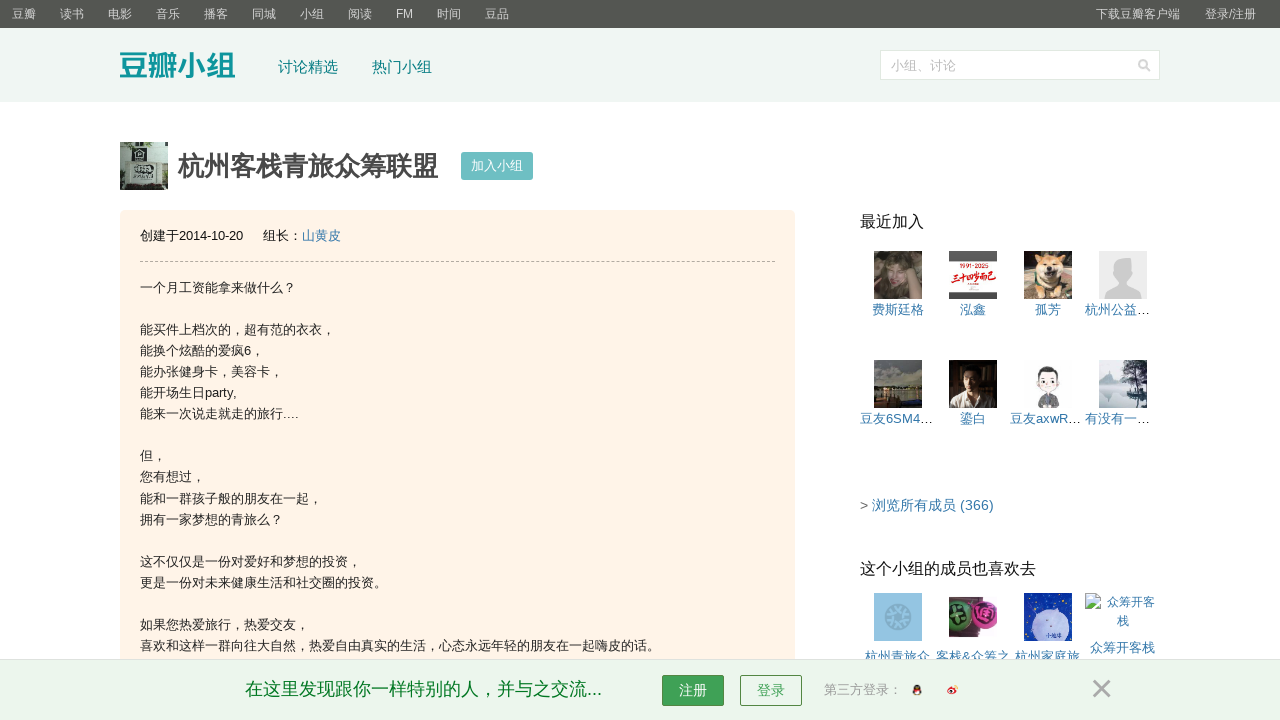

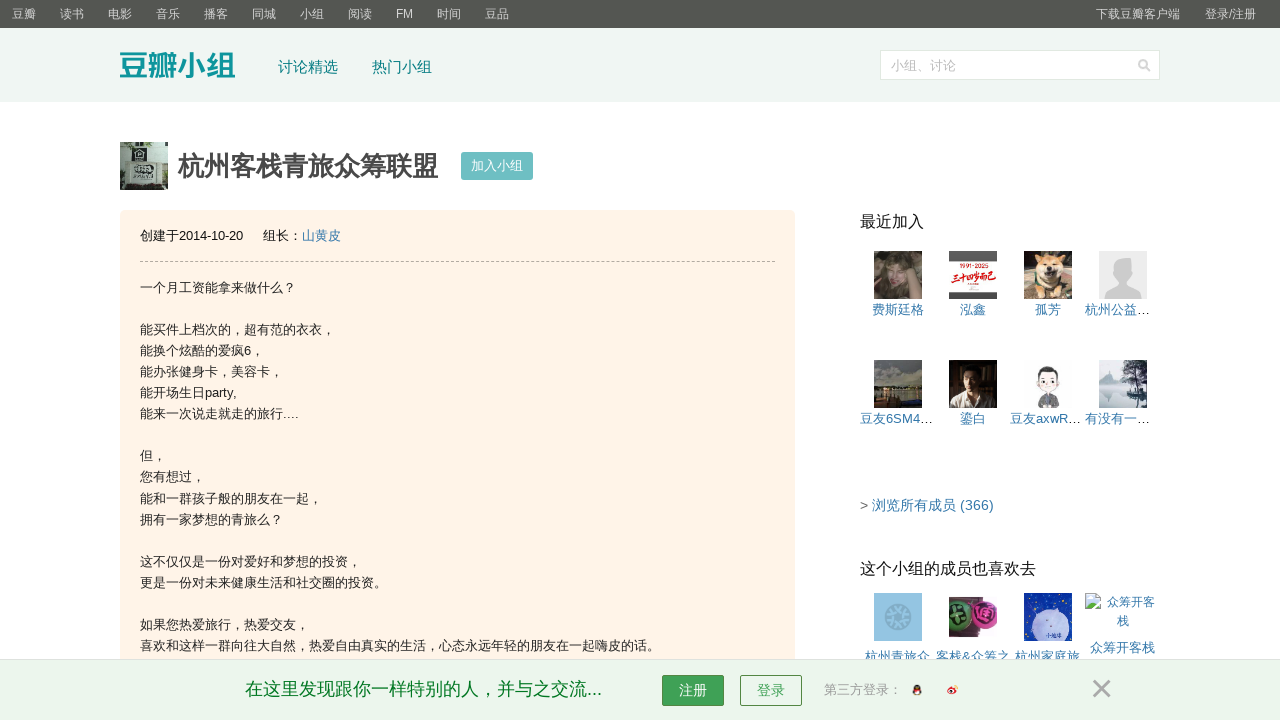